Tests form validation by clicking the Add button and submitting an empty form, then verifying that all required fields display error styling (red borders).

Starting URL: https://demoqa.com/webtables

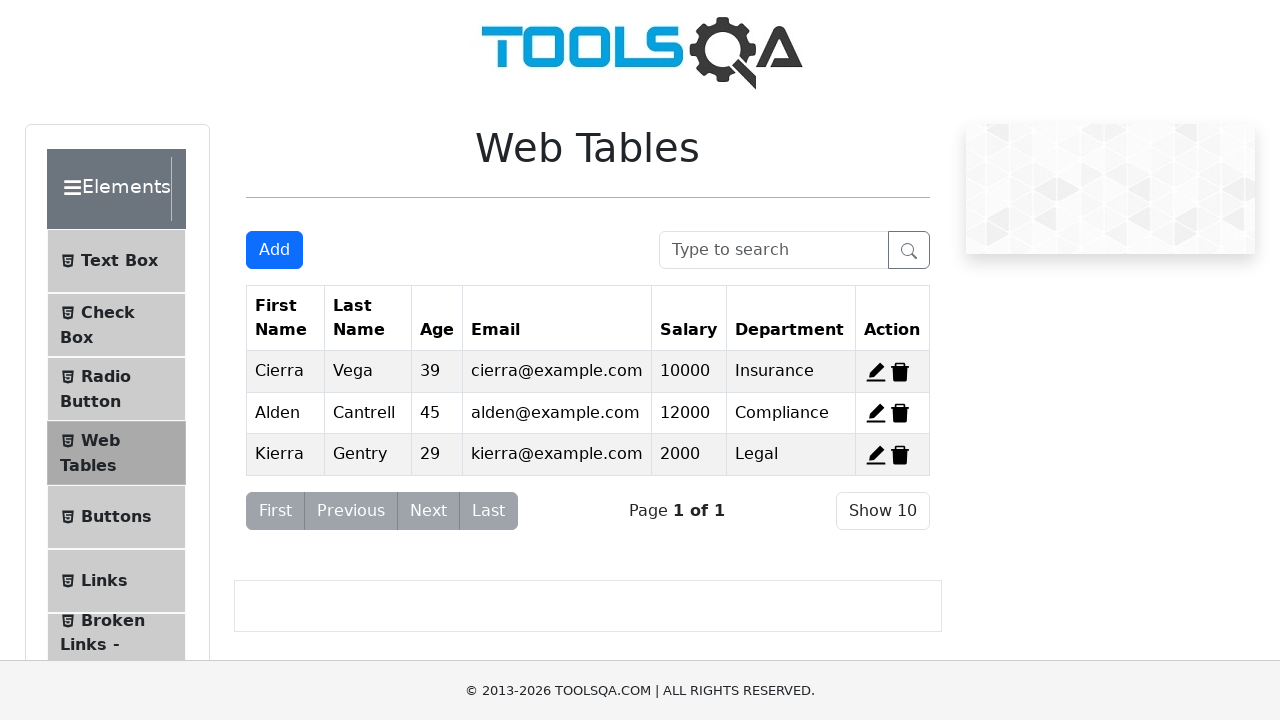

Clicked Add New Record button to open form at (274, 250) on xpath=//button[@id='addNewRecordButton']
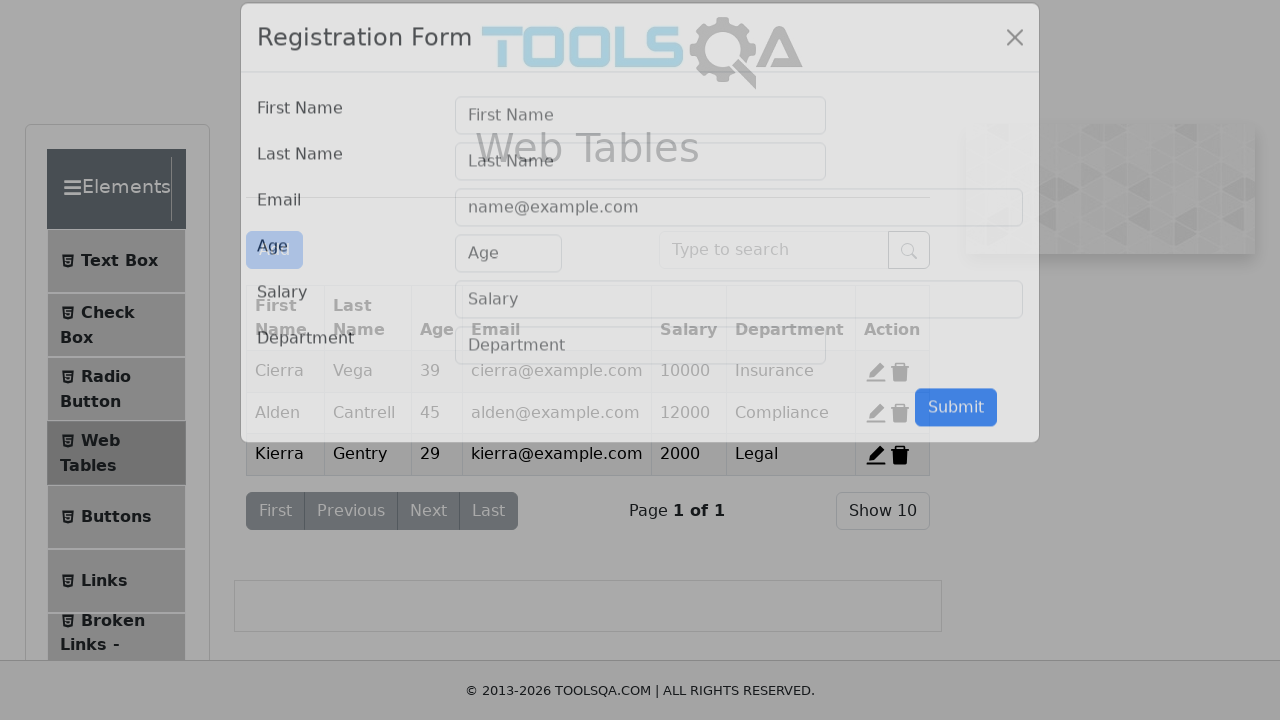

Clicked submit button without filling any form fields at (956, 433) on xpath=//button[@id='submit']
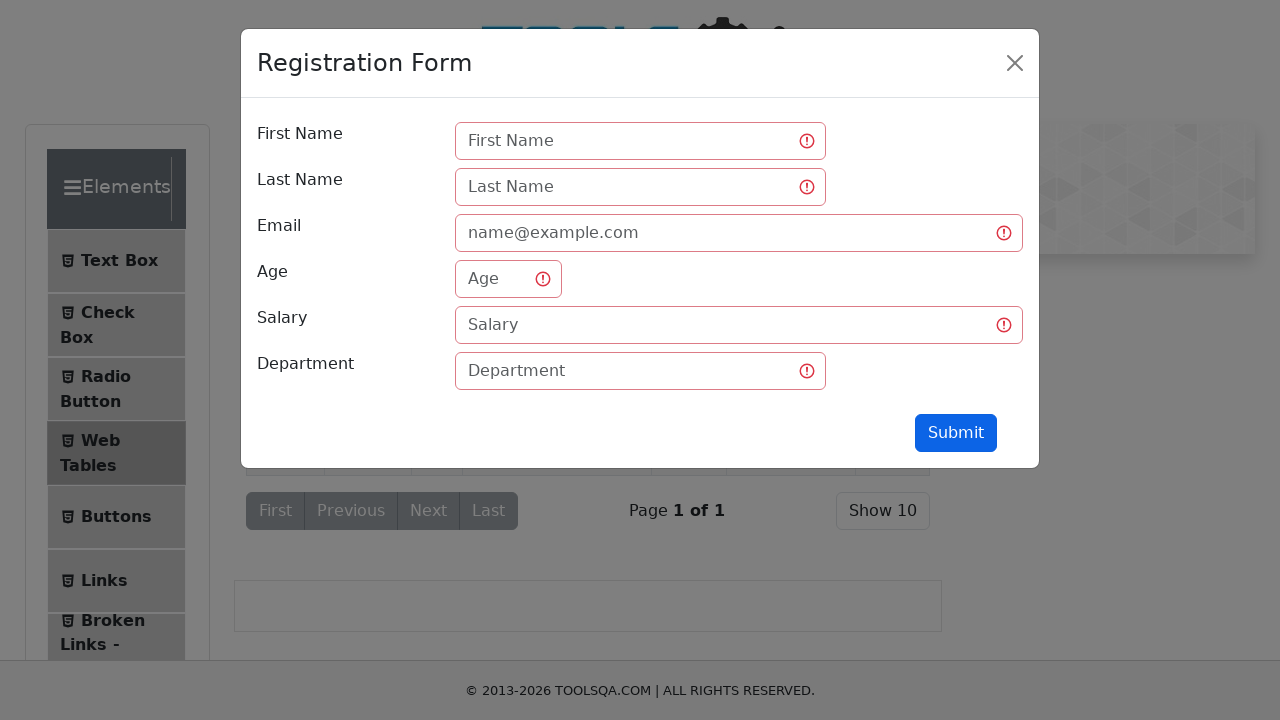

Verified that firstName field displays invalid state with red border
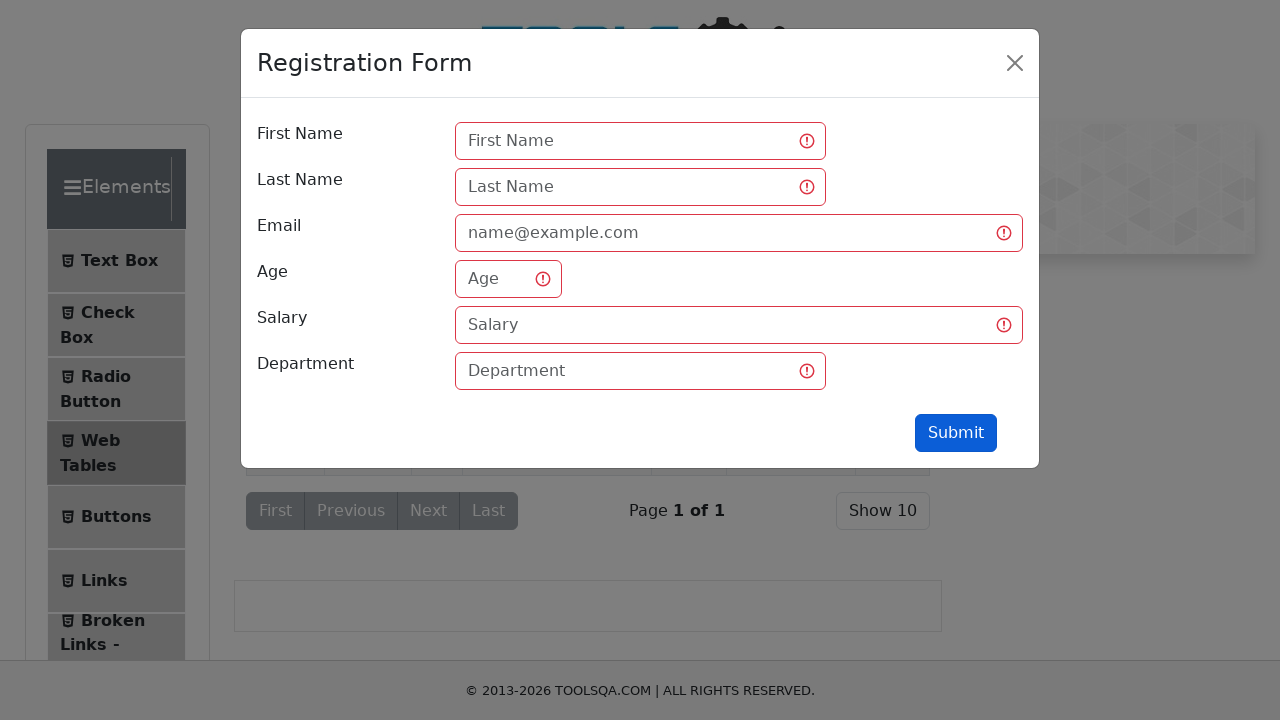

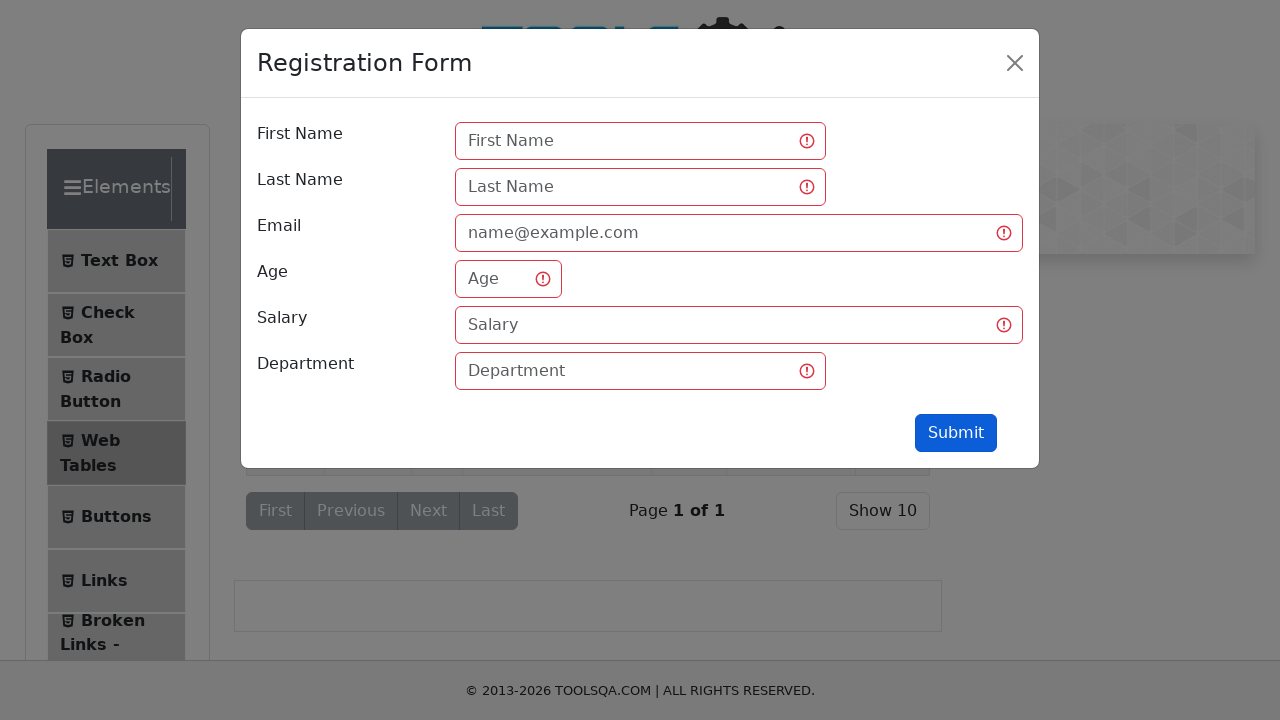